Tests a registration form by filling in first name, last name, and city fields, then submitting and verifying successful registration message.

Starting URL: http://suninjuly.github.io/registration1.html

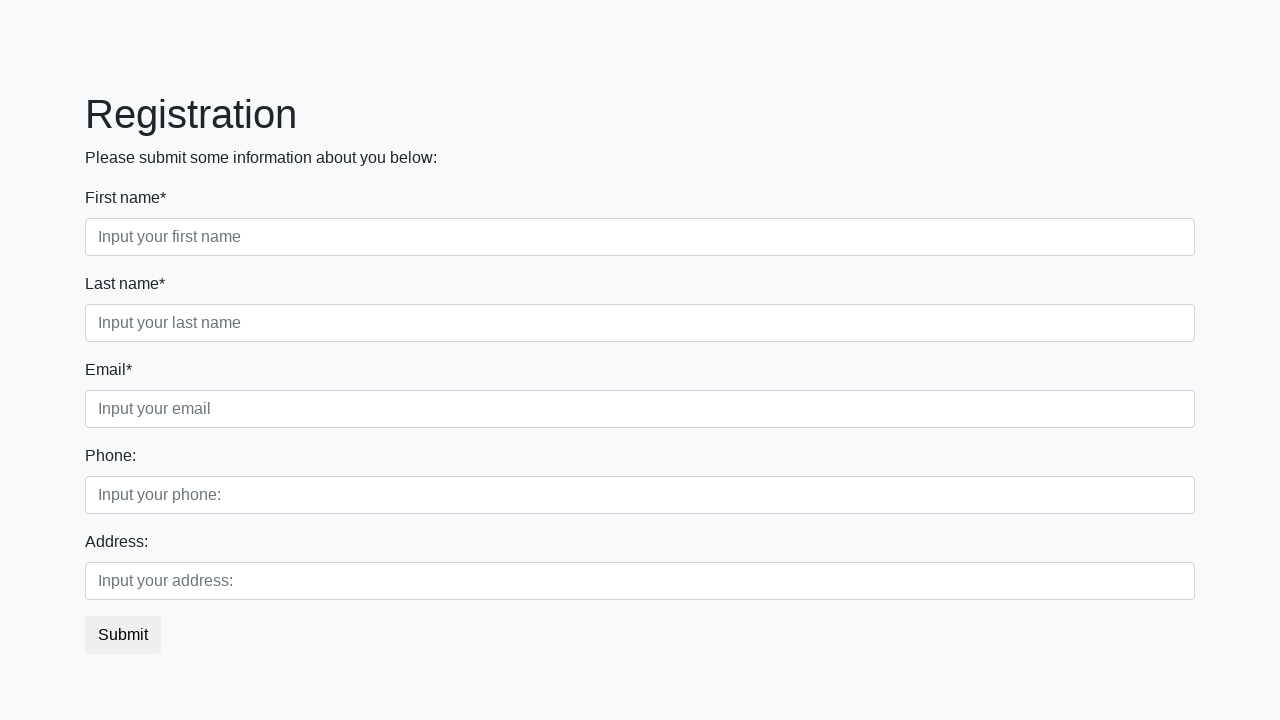

Filled first name field with 'Ivan' on .first_block .first
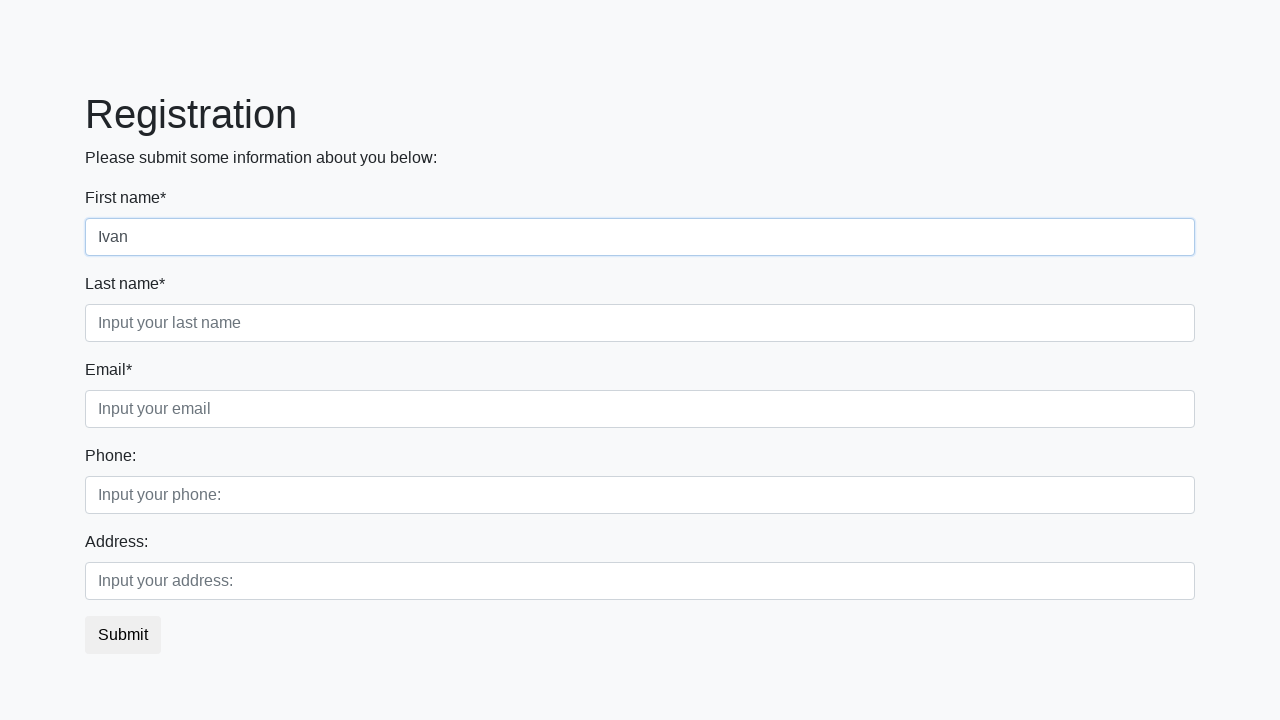

Filled last name field with 'Petrov' on .first_block .second
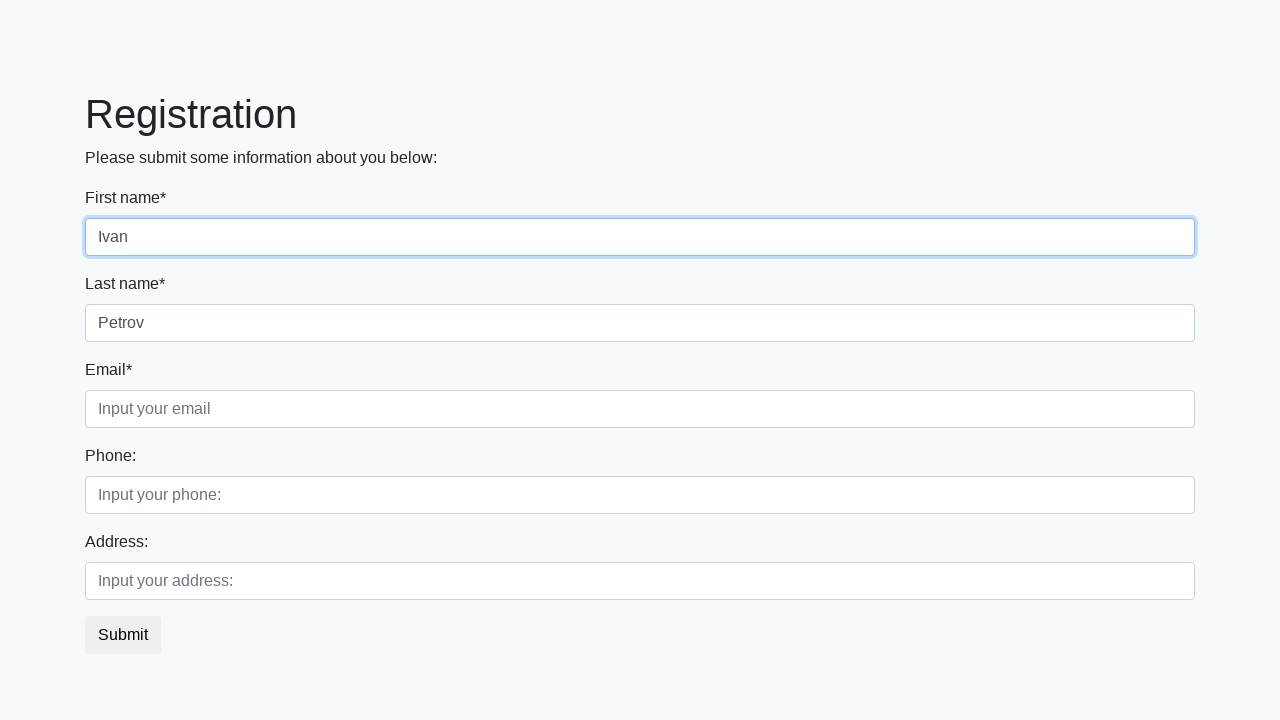

Filled city field with 'Smolensk' on .first_block .third
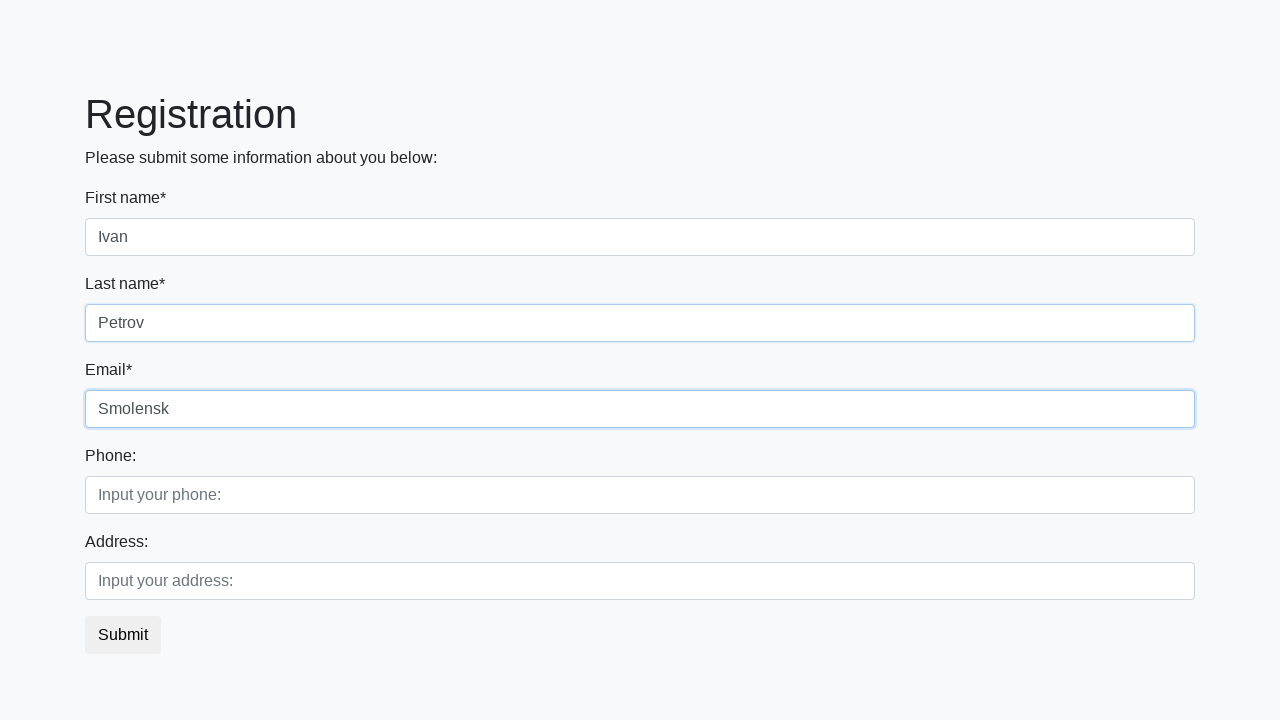

Clicked submit button to register at (123, 635) on button.btn
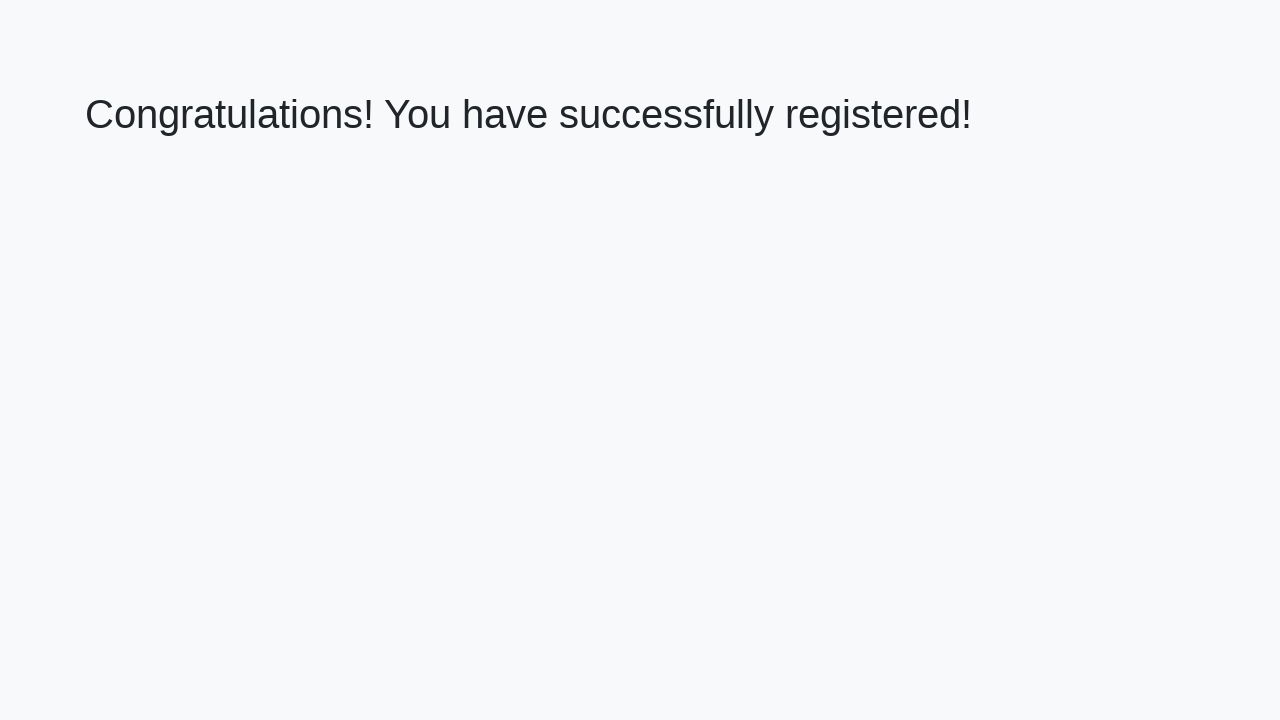

Success message h1 element loaded
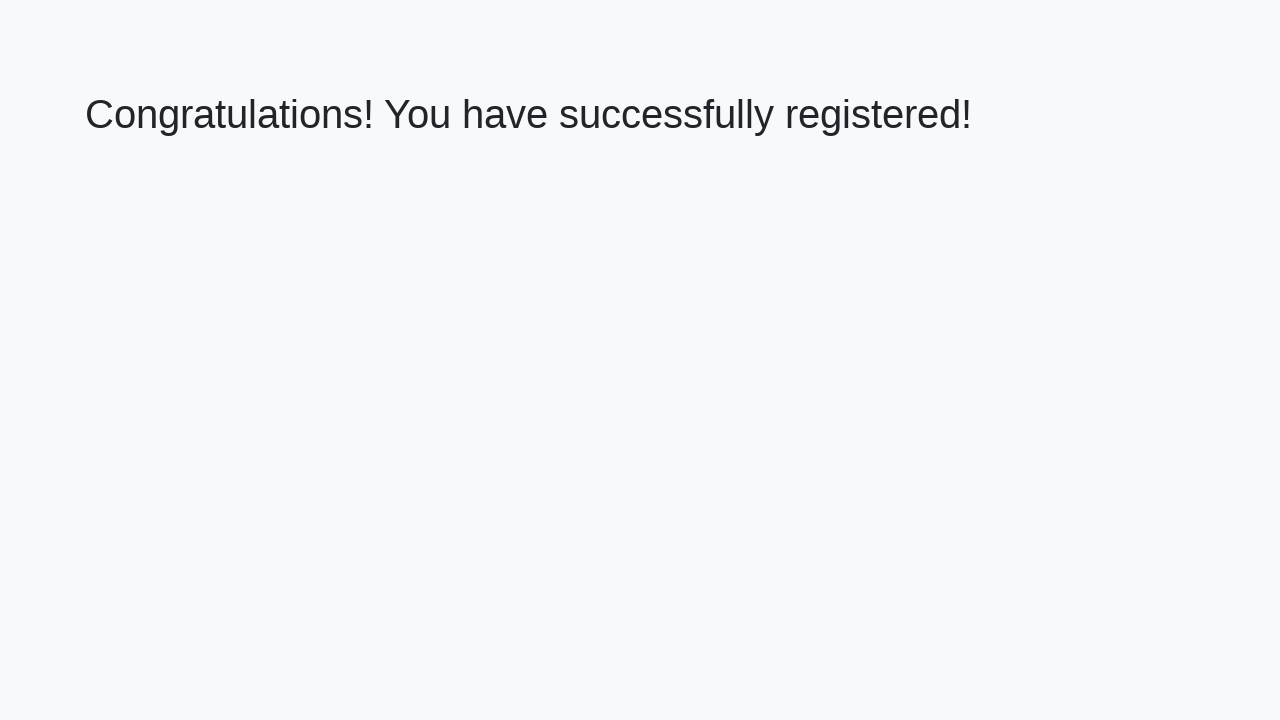

Retrieved success message text content
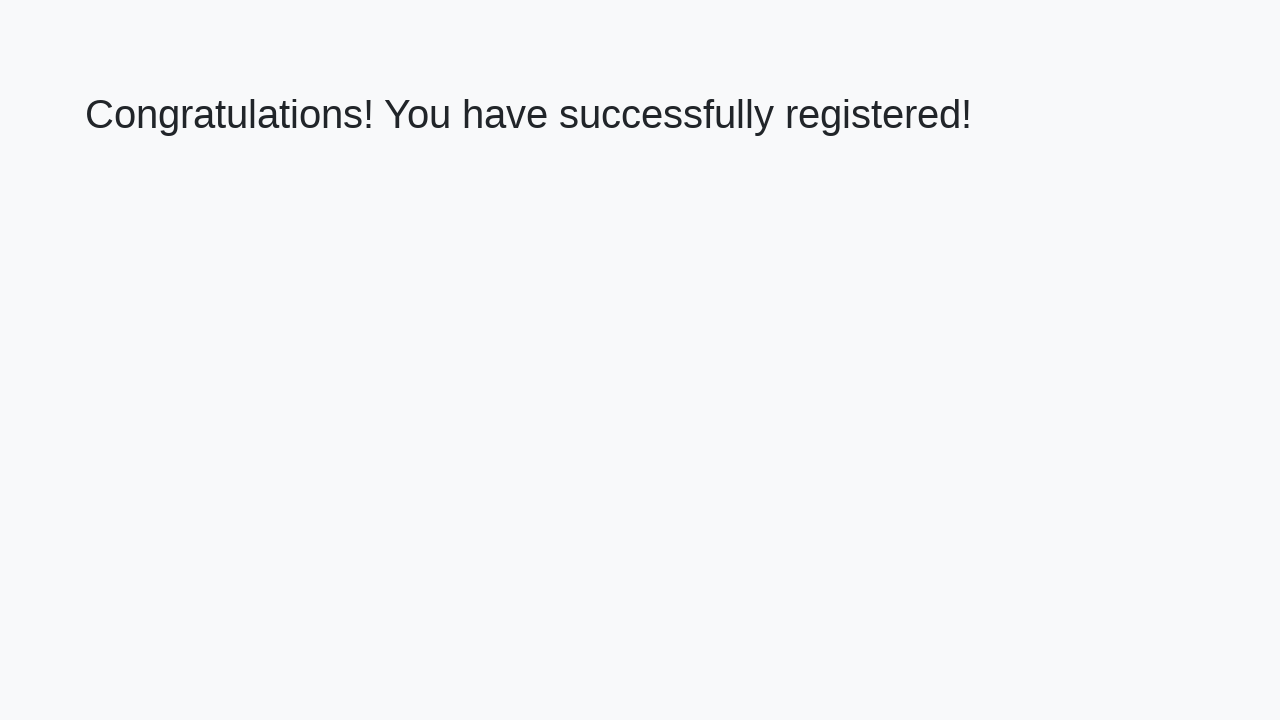

Verified success message matches expected text
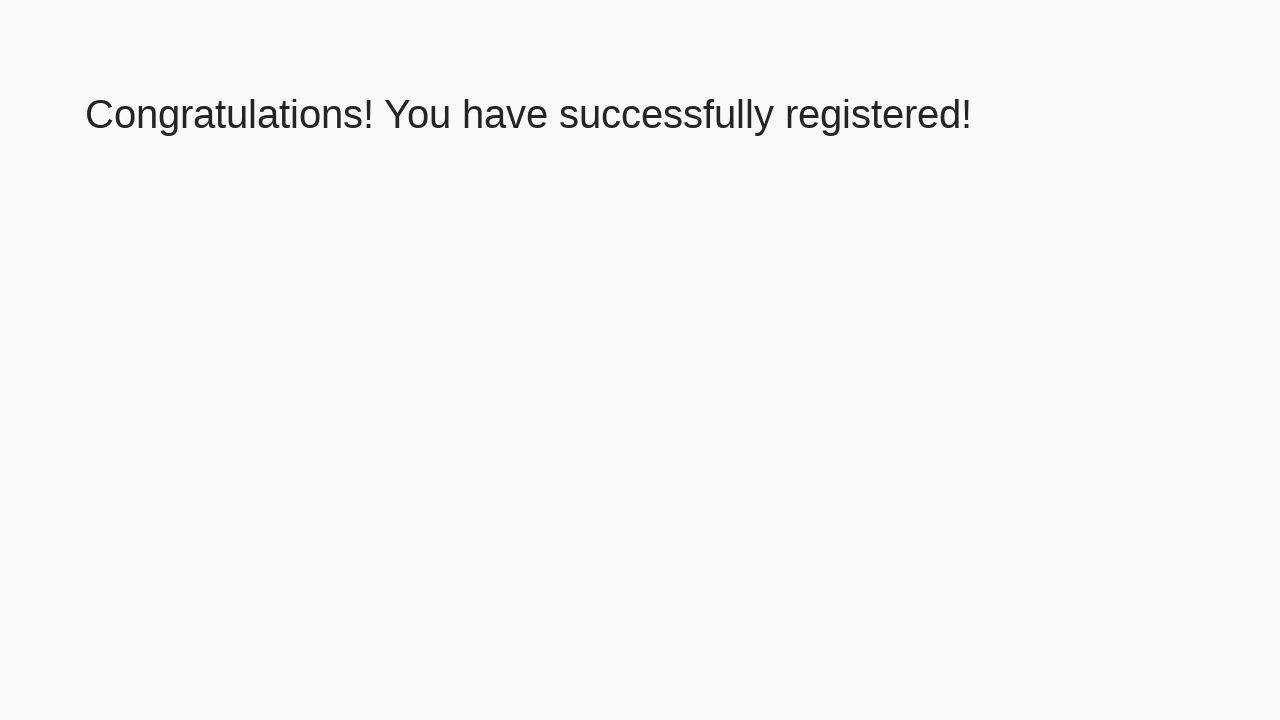

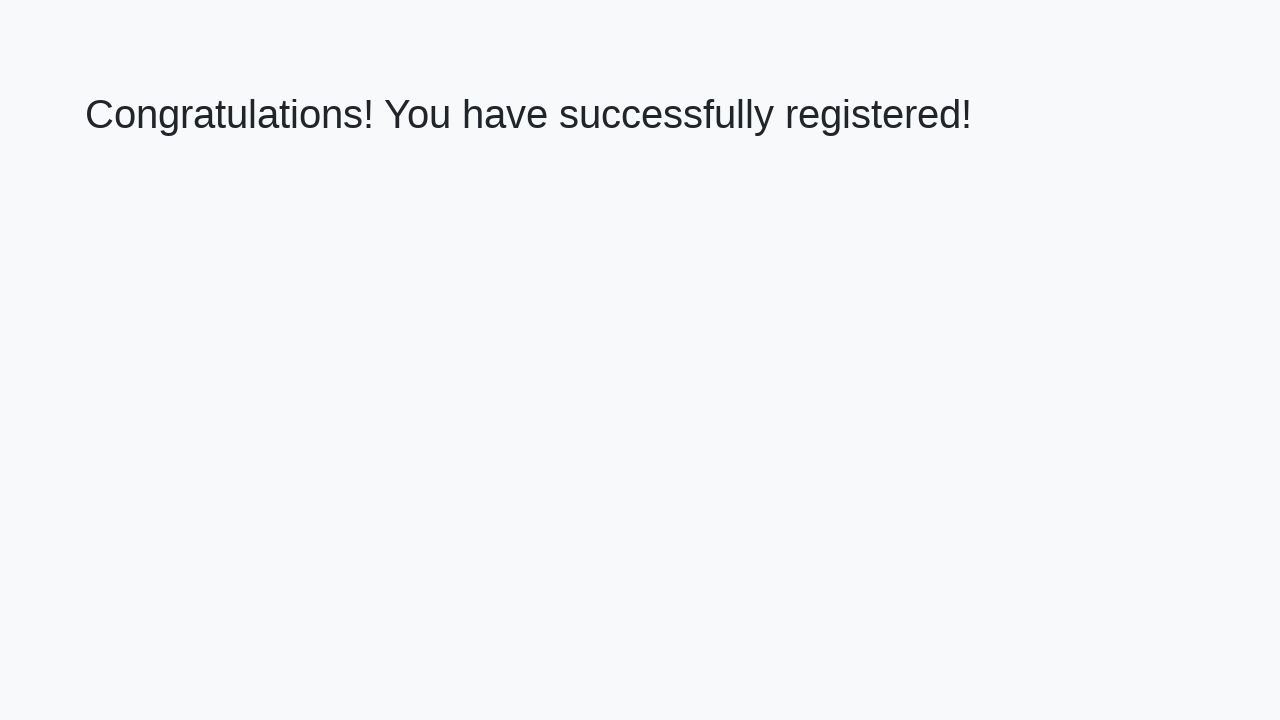